Tests marking todo items as complete by creating two todos and checking their checkboxes to mark them as completed

Starting URL: https://demo.playwright.dev/todomvc

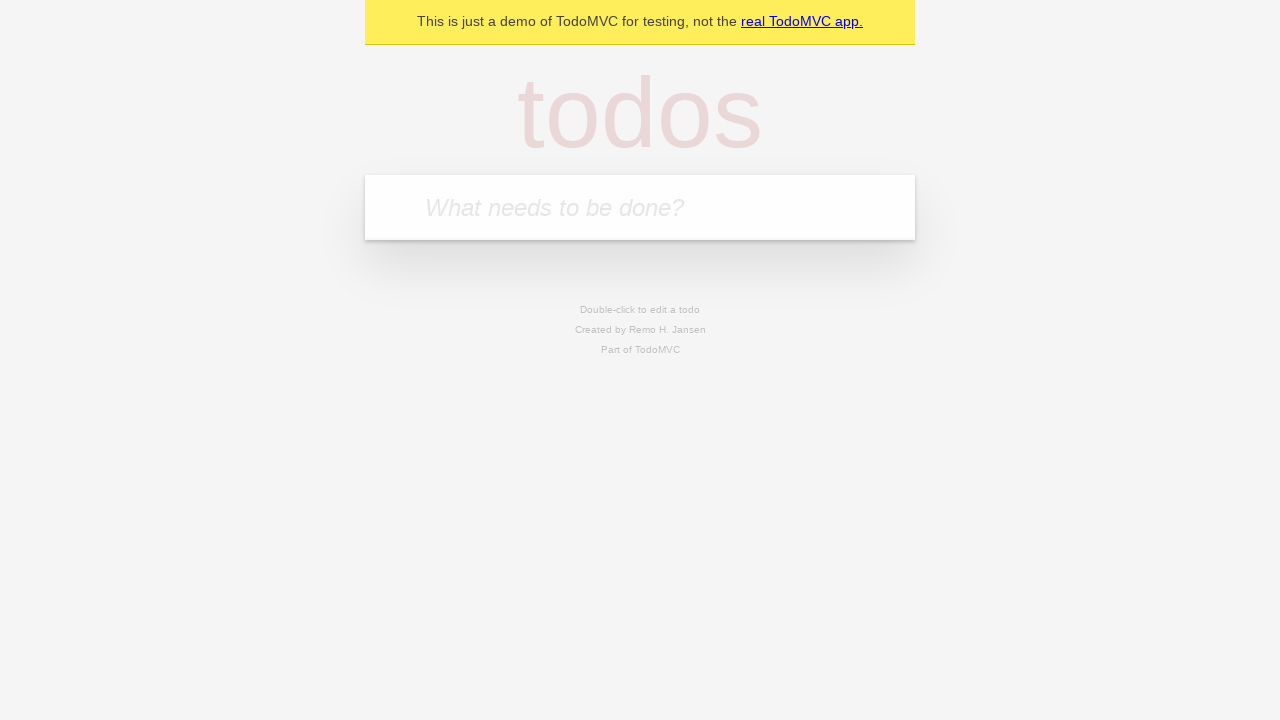

Filled todo input with 'buy some cheese' on internal:attr=[placeholder="What needs to be done?"i]
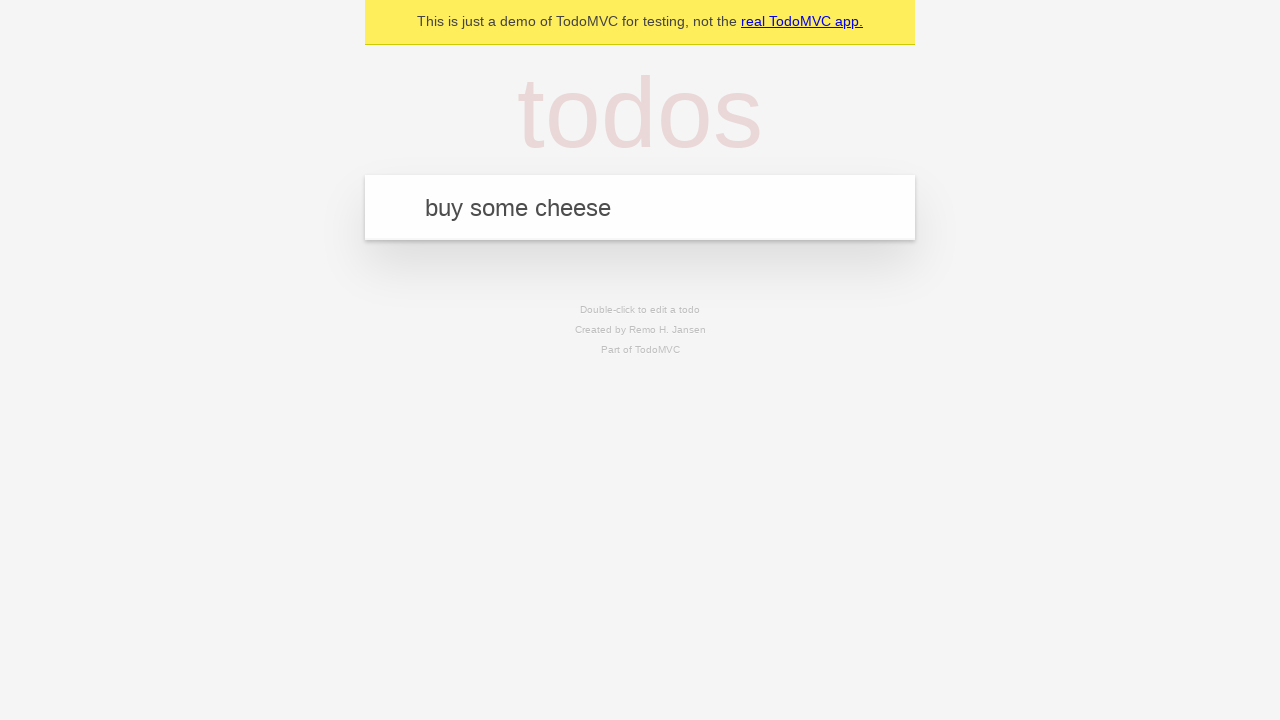

Pressed Enter to create todo 'buy some cheese' on internal:attr=[placeholder="What needs to be done?"i]
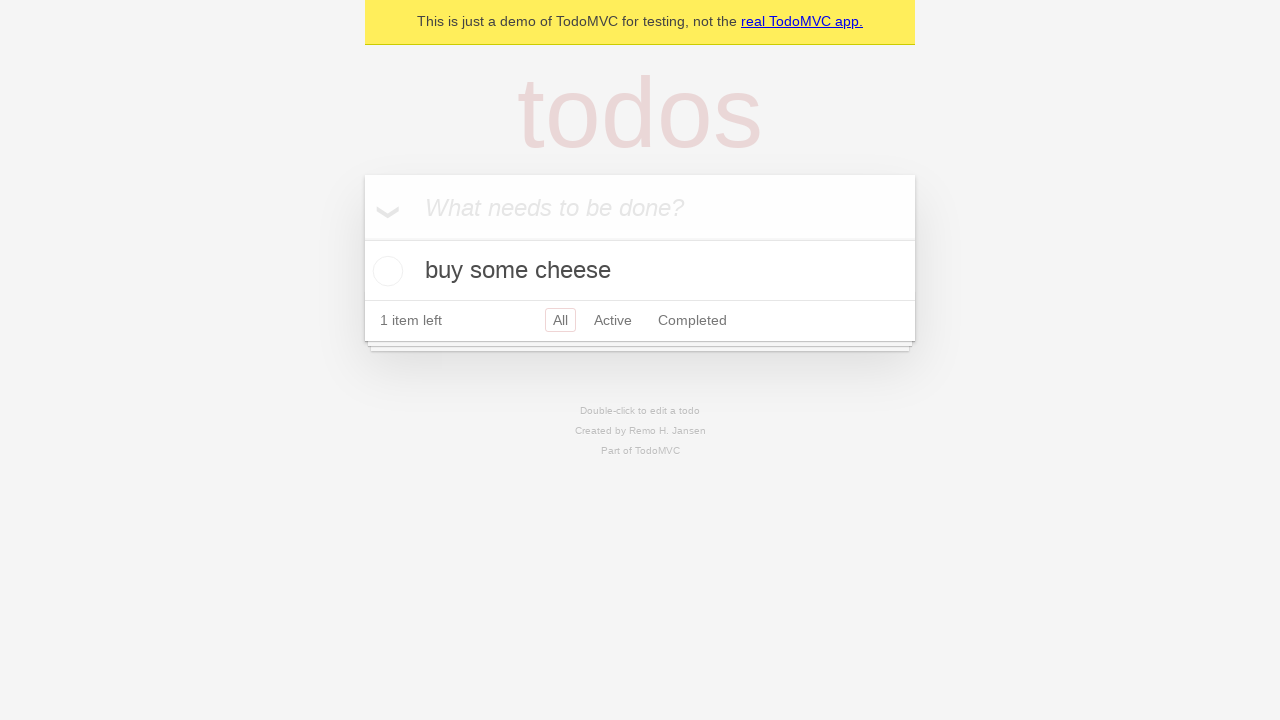

Filled todo input with 'feed the cat' on internal:attr=[placeholder="What needs to be done?"i]
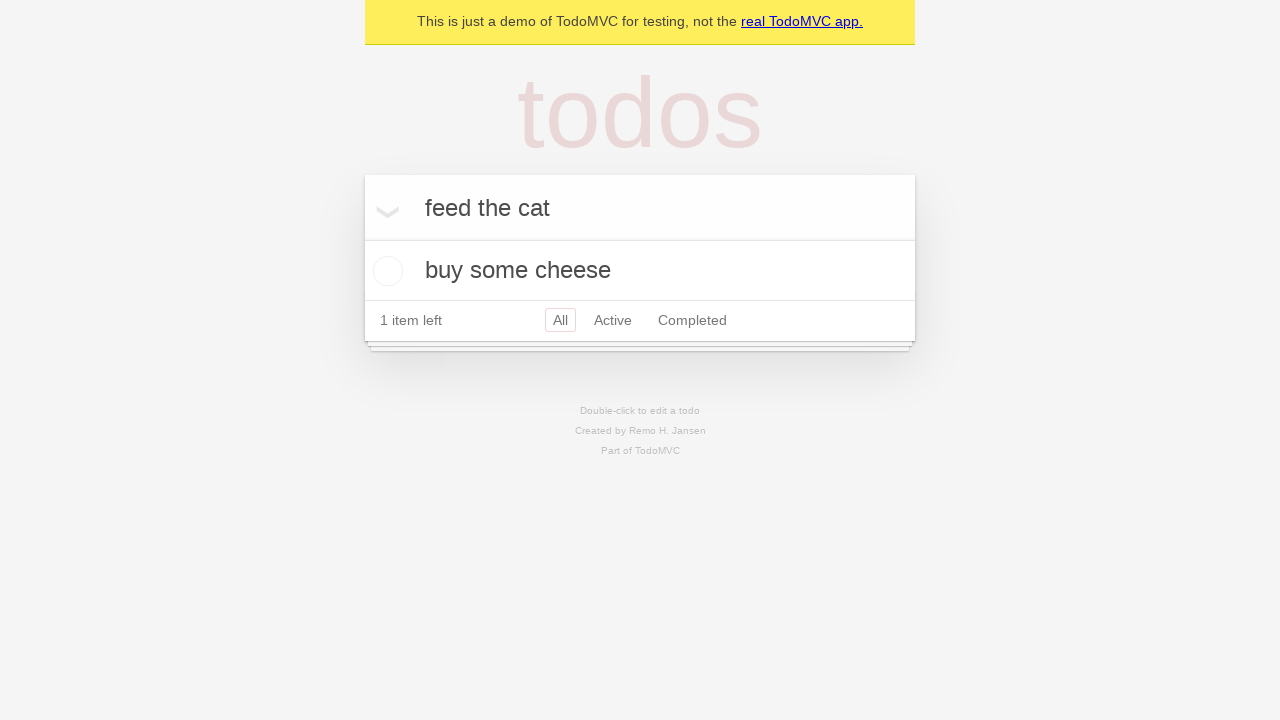

Pressed Enter to create todo 'feed the cat' on internal:attr=[placeholder="What needs to be done?"i]
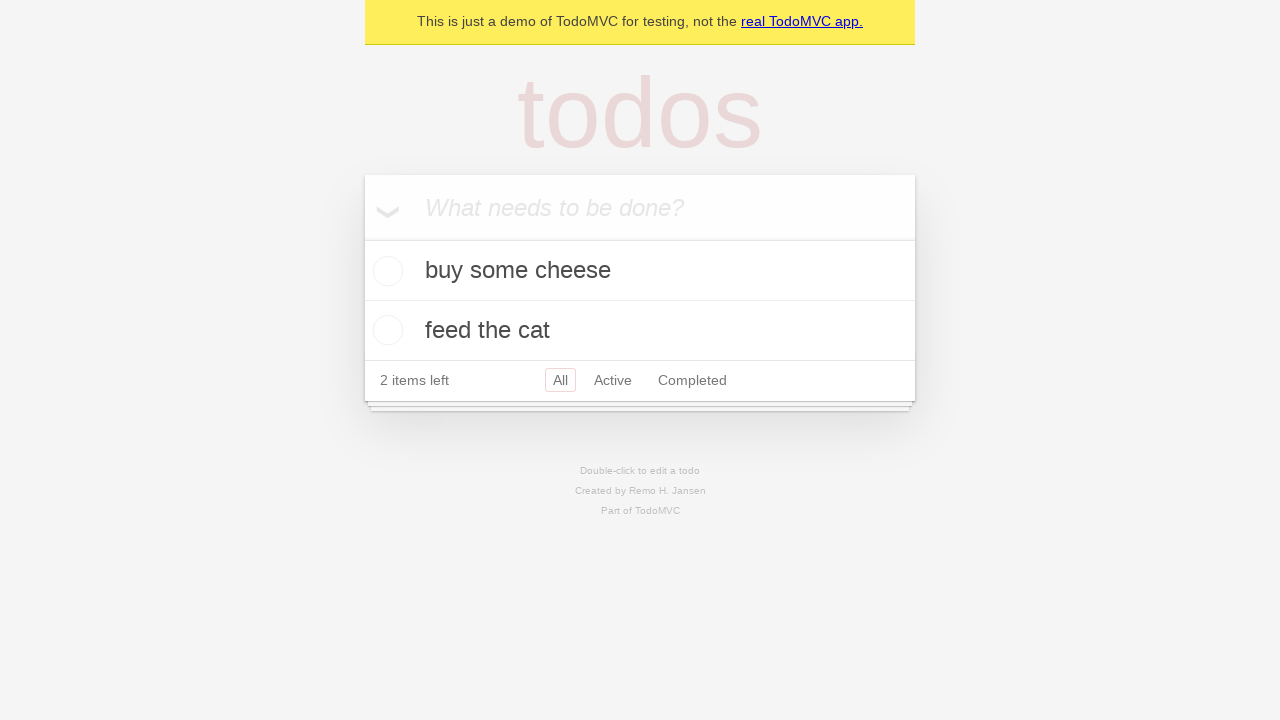

Checked first todo item checkbox at (385, 271) on internal:testid=[data-testid="todo-item"s] >> nth=0 >> internal:role=checkbox
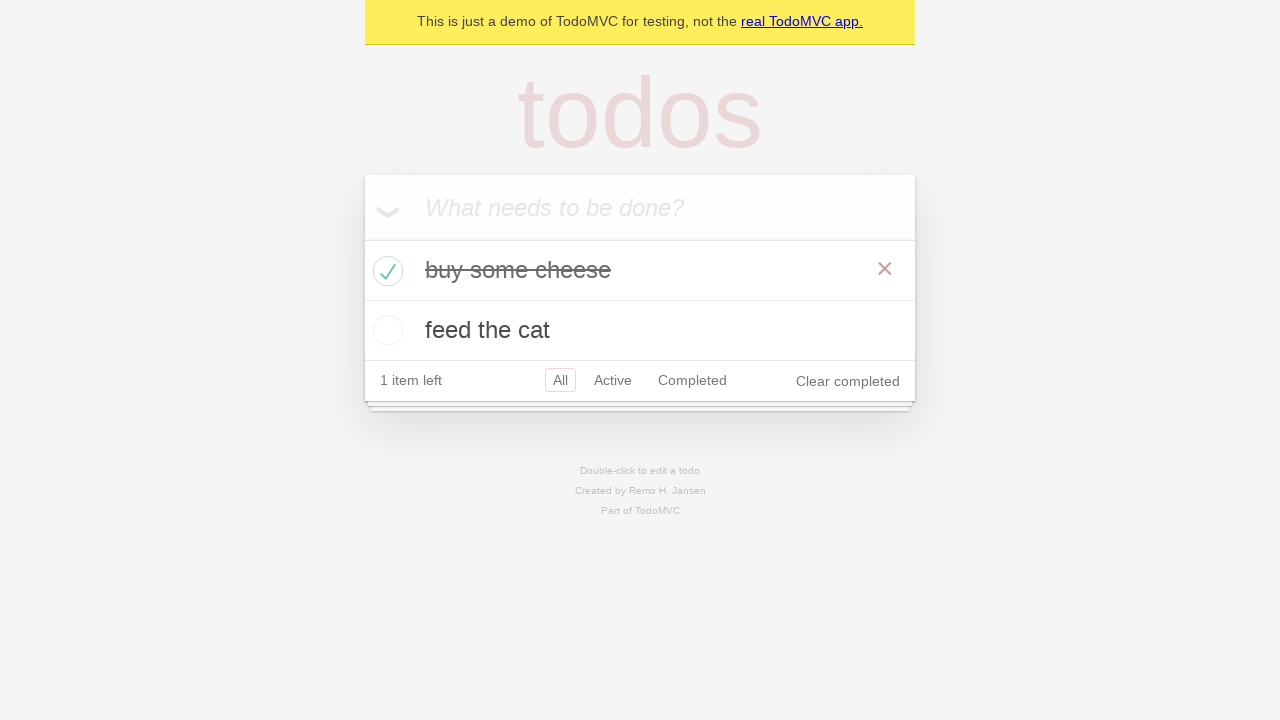

Checked second todo item checkbox at (385, 330) on internal:testid=[data-testid="todo-item"s] >> nth=1 >> internal:role=checkbox
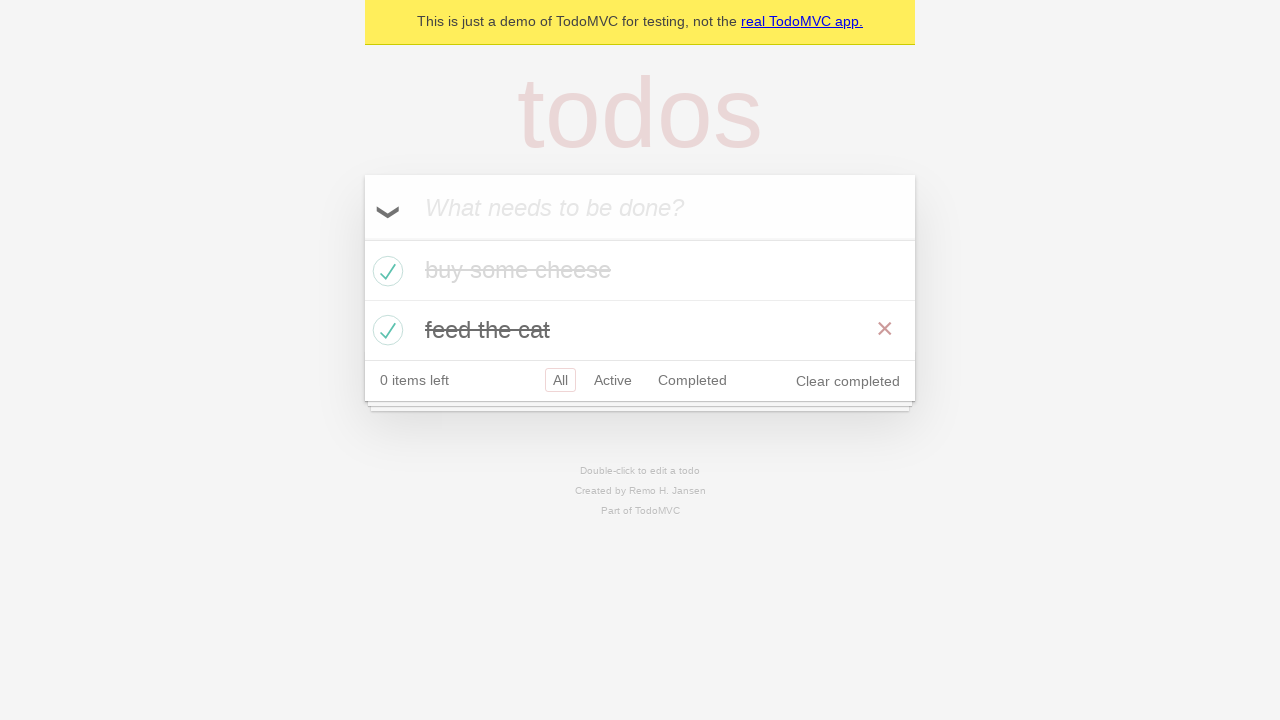

Waited 500ms for completion state to update
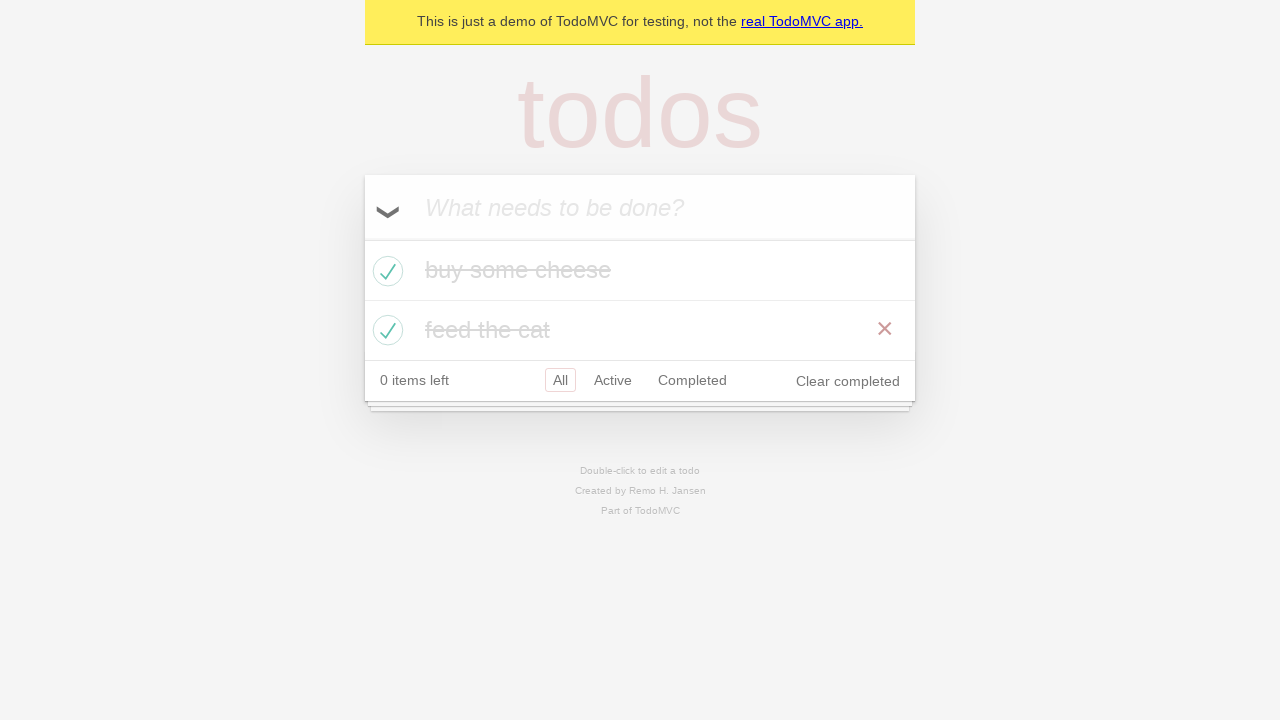

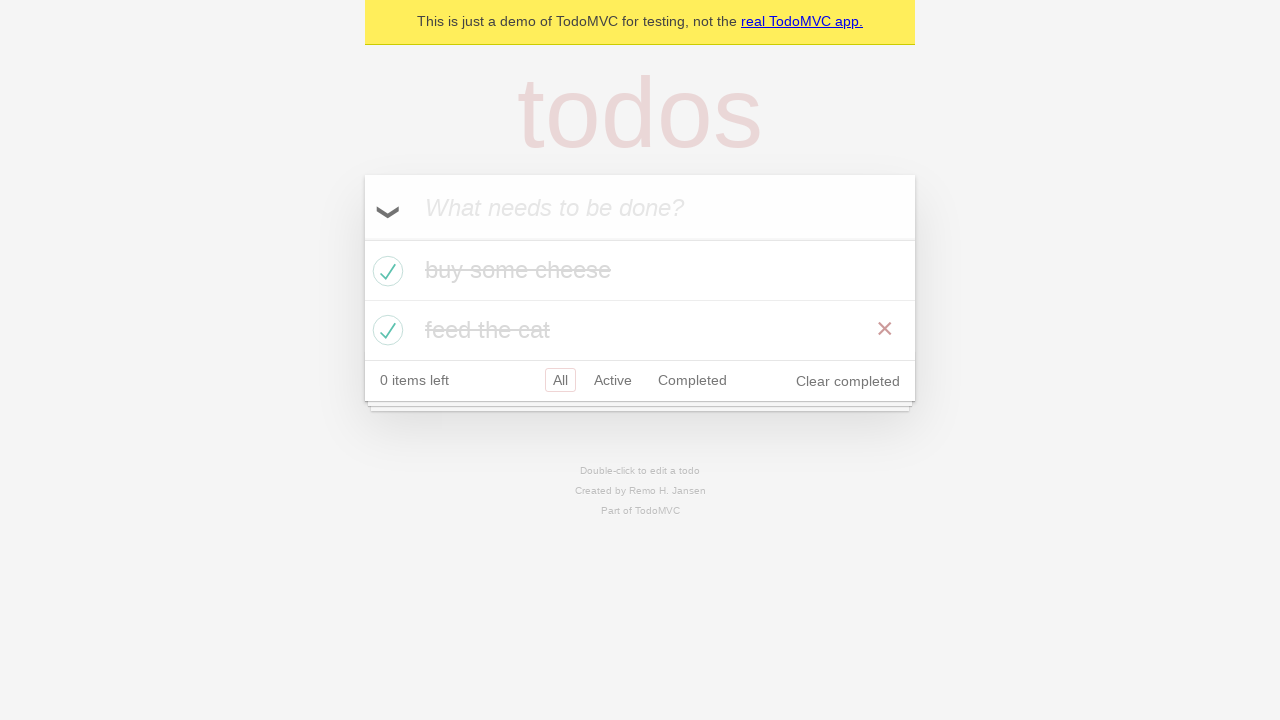